Tests that the "Clear completed" button is hidden when there are no completed items.

Starting URL: https://demo.playwright.dev/todomvc

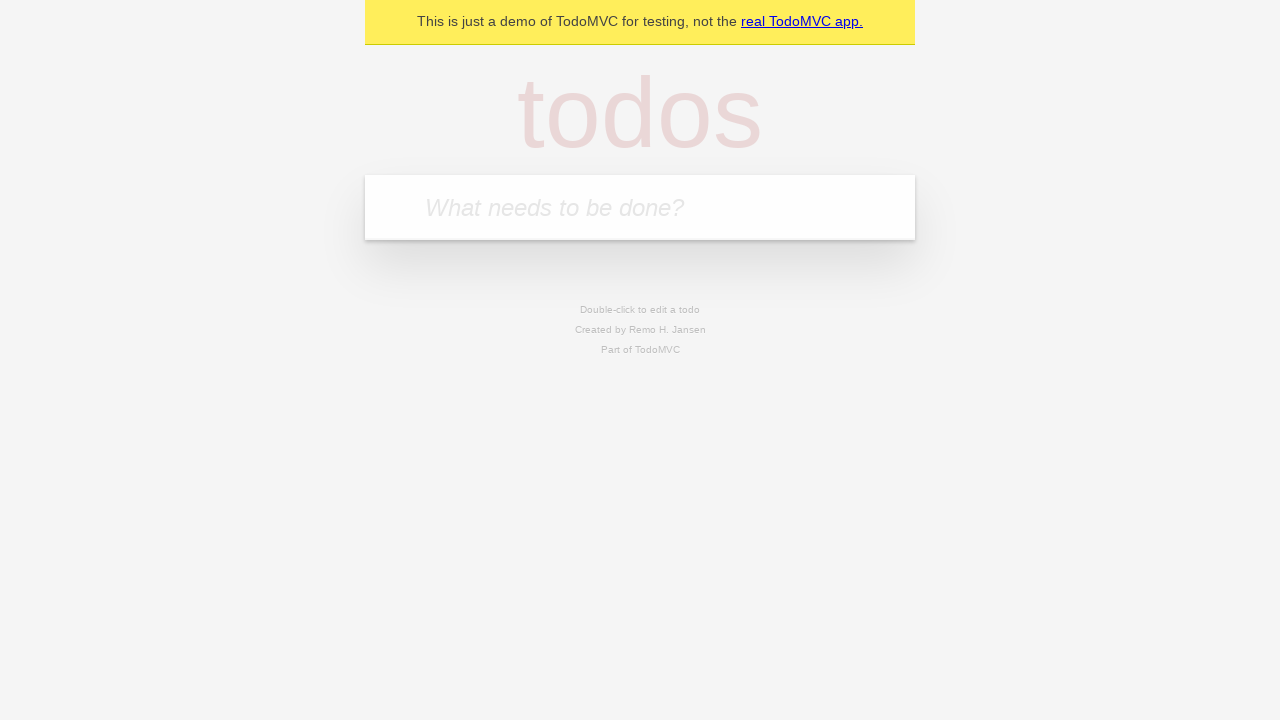

Filled todo input with 'buy some cheese' on internal:attr=[placeholder="What needs to be done?"i]
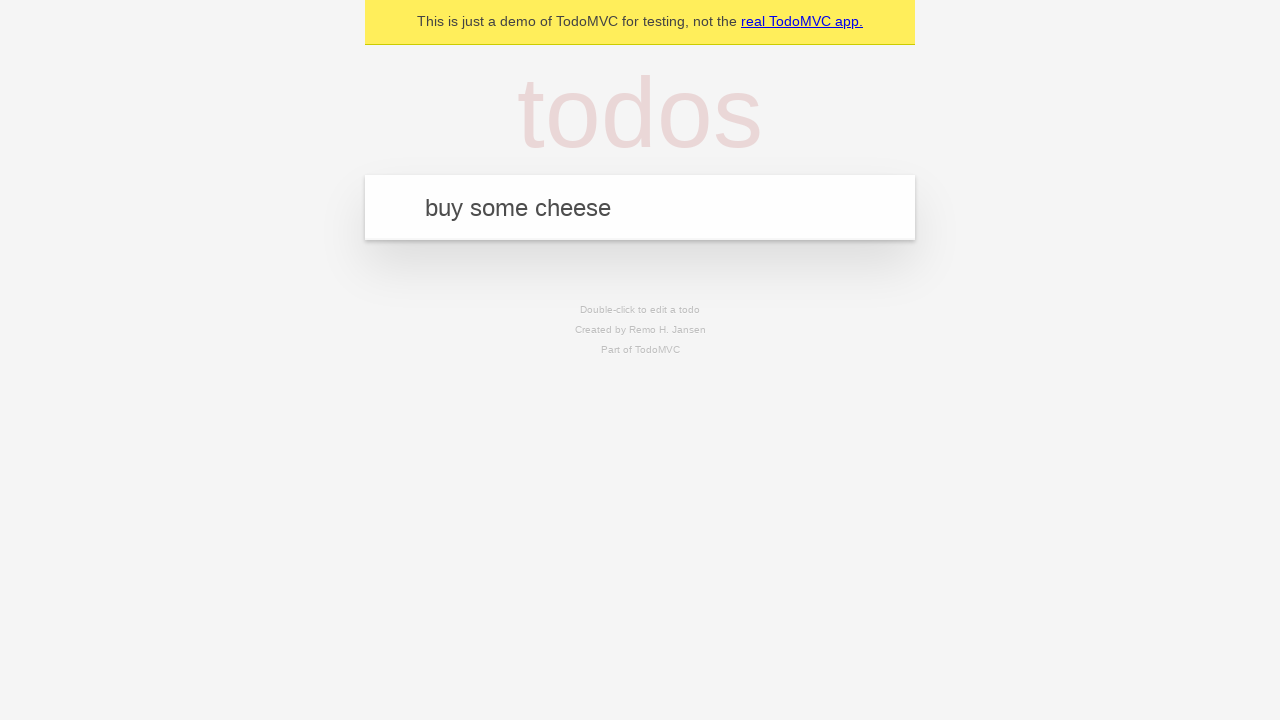

Pressed Enter to add first todo on internal:attr=[placeholder="What needs to be done?"i]
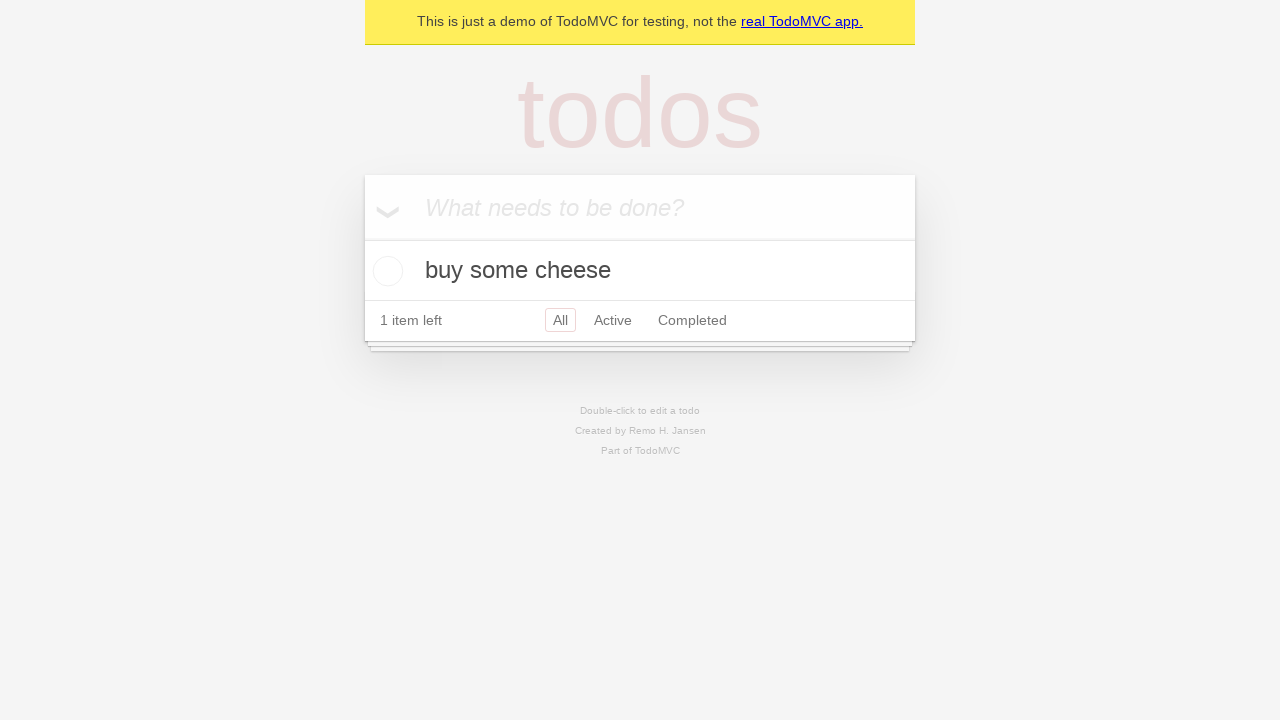

Filled todo input with 'feed the cat' on internal:attr=[placeholder="What needs to be done?"i]
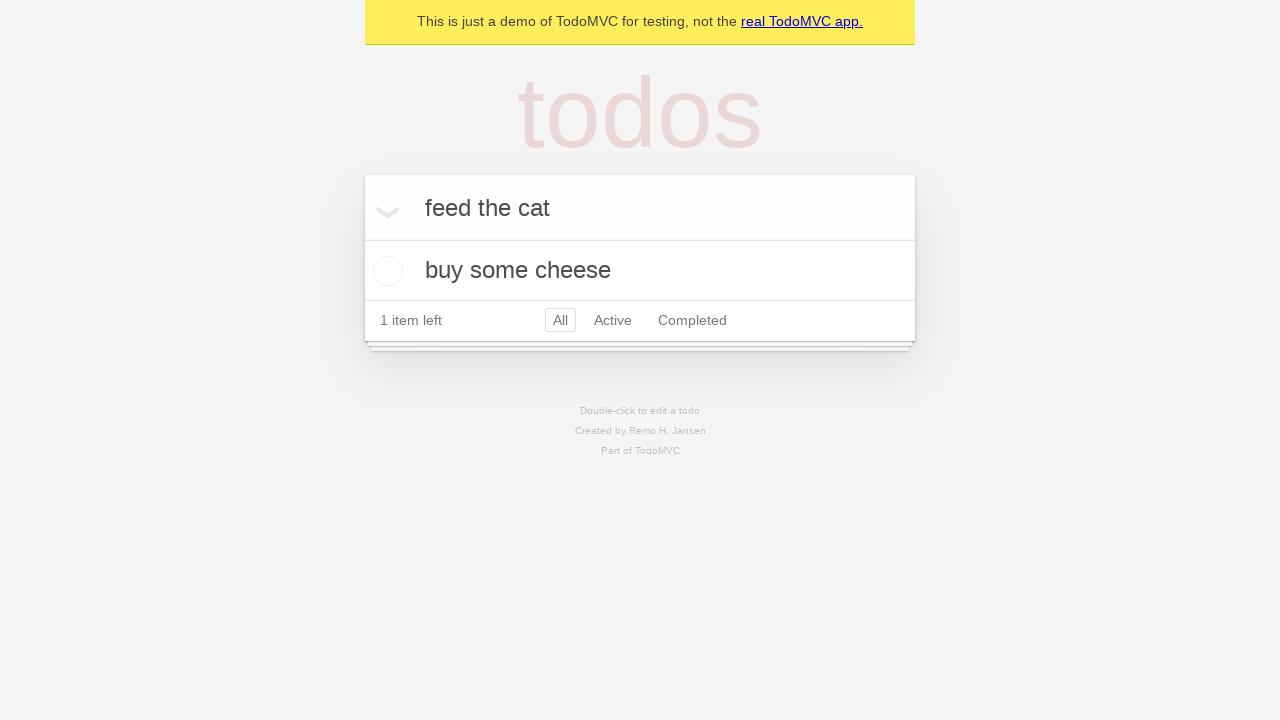

Pressed Enter to add second todo on internal:attr=[placeholder="What needs to be done?"i]
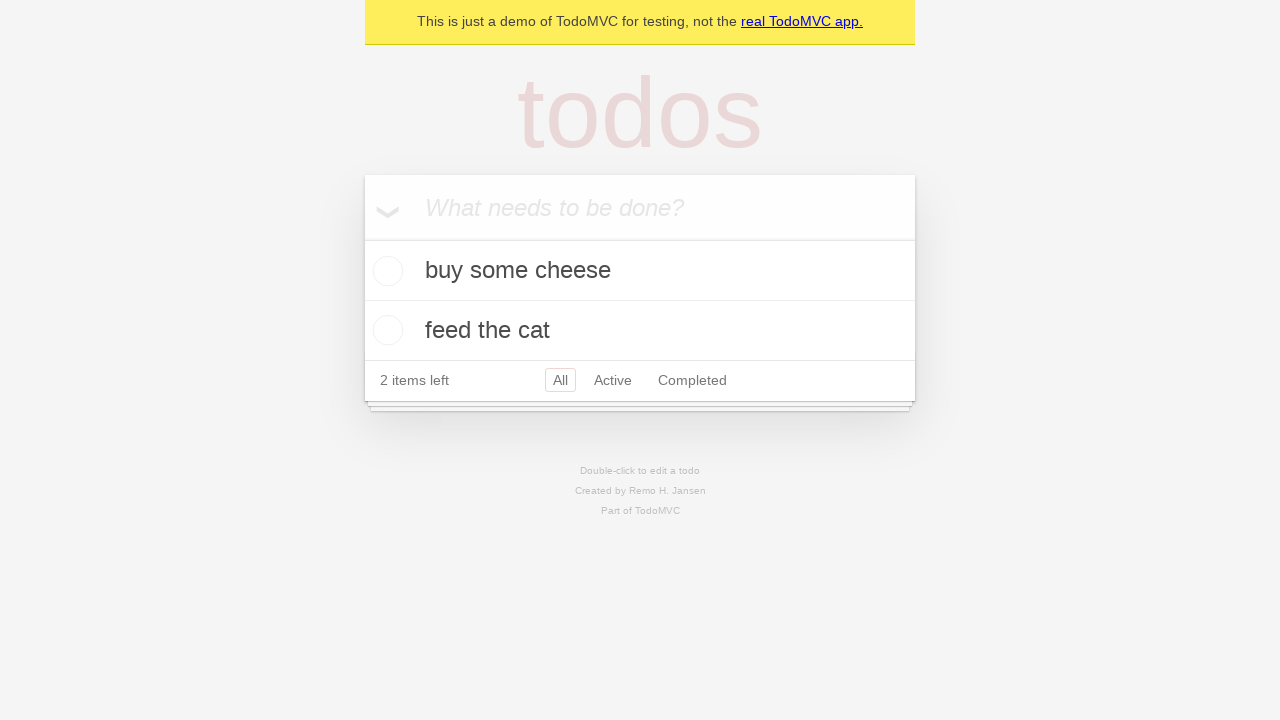

Filled todo input with 'book a doctors appointment' on internal:attr=[placeholder="What needs to be done?"i]
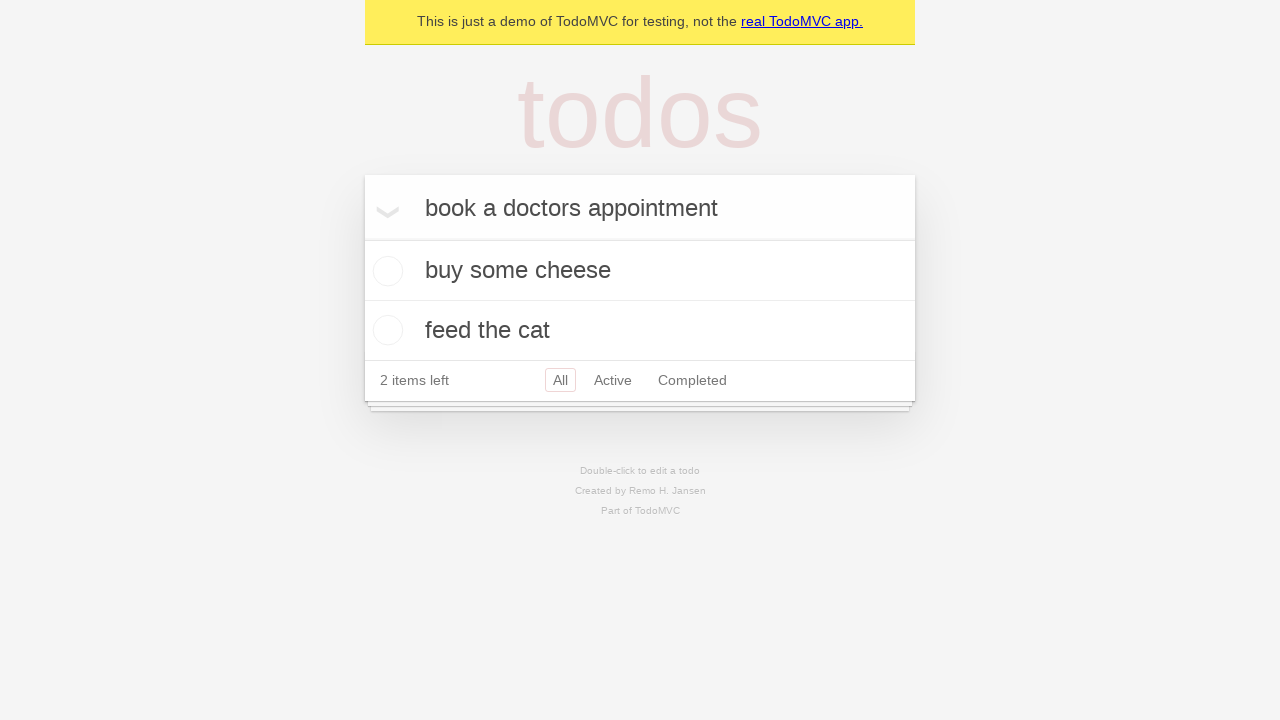

Pressed Enter to add third todo on internal:attr=[placeholder="What needs to be done?"i]
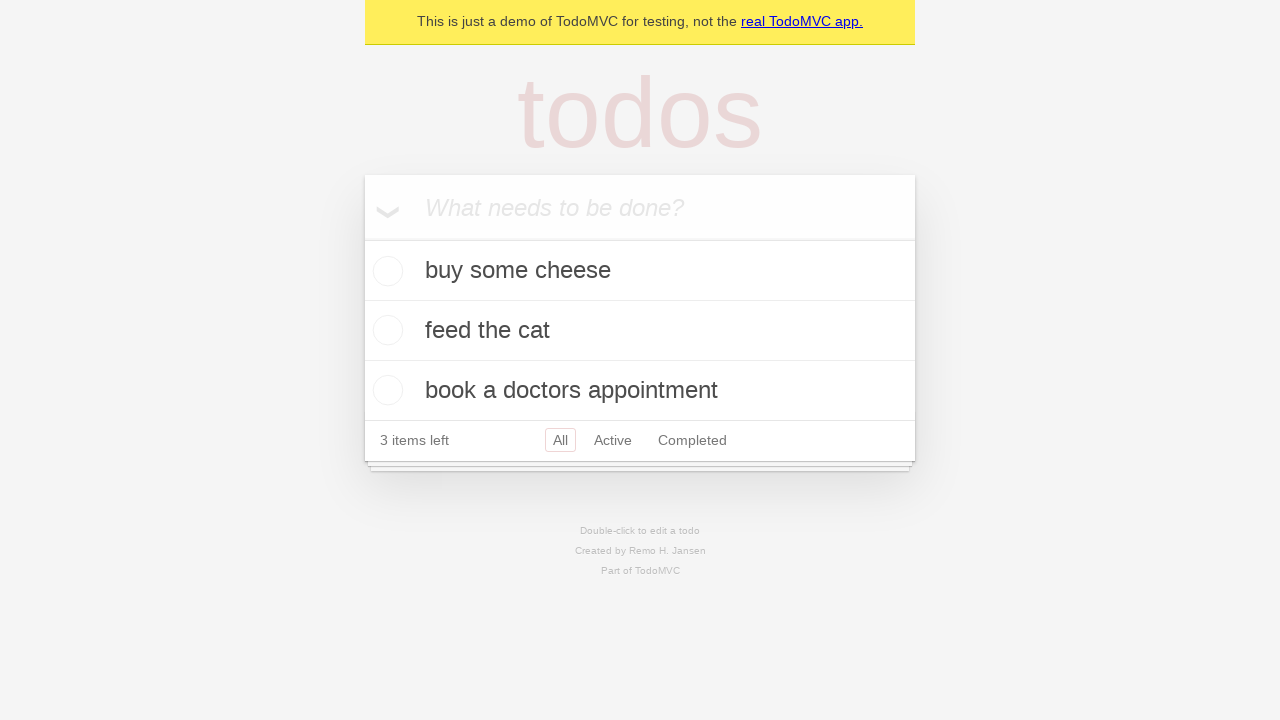

Checked the first todo item at (385, 271) on .todo-list li .toggle >> nth=0
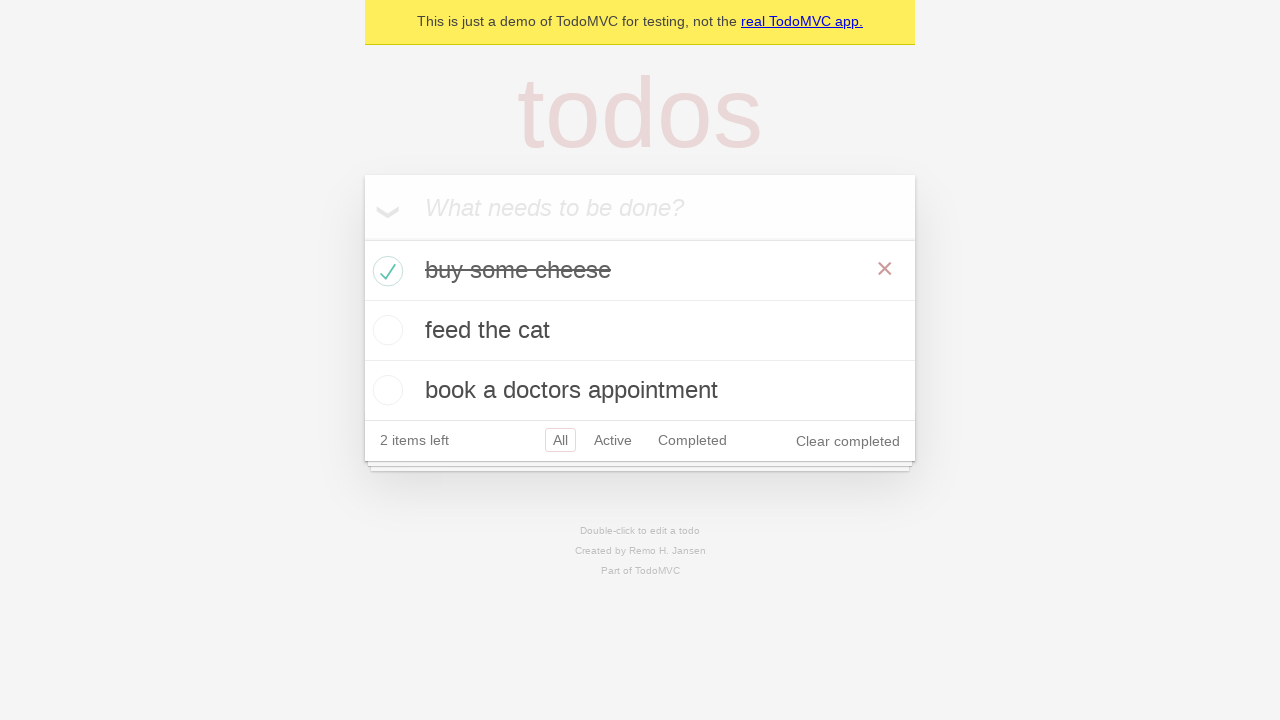

Clicked 'Clear completed' button to remove completed todos at (848, 441) on internal:role=button[name="Clear completed"i]
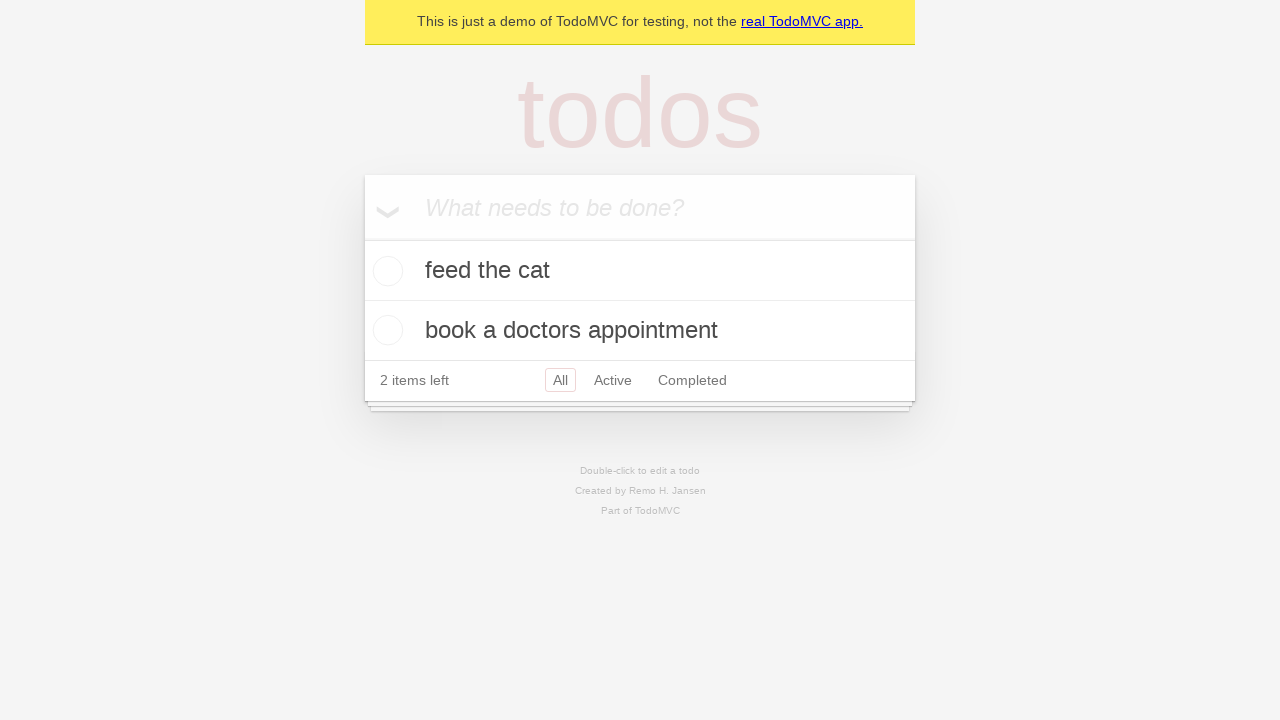

Waited 500ms for 'Clear completed' button to disappear
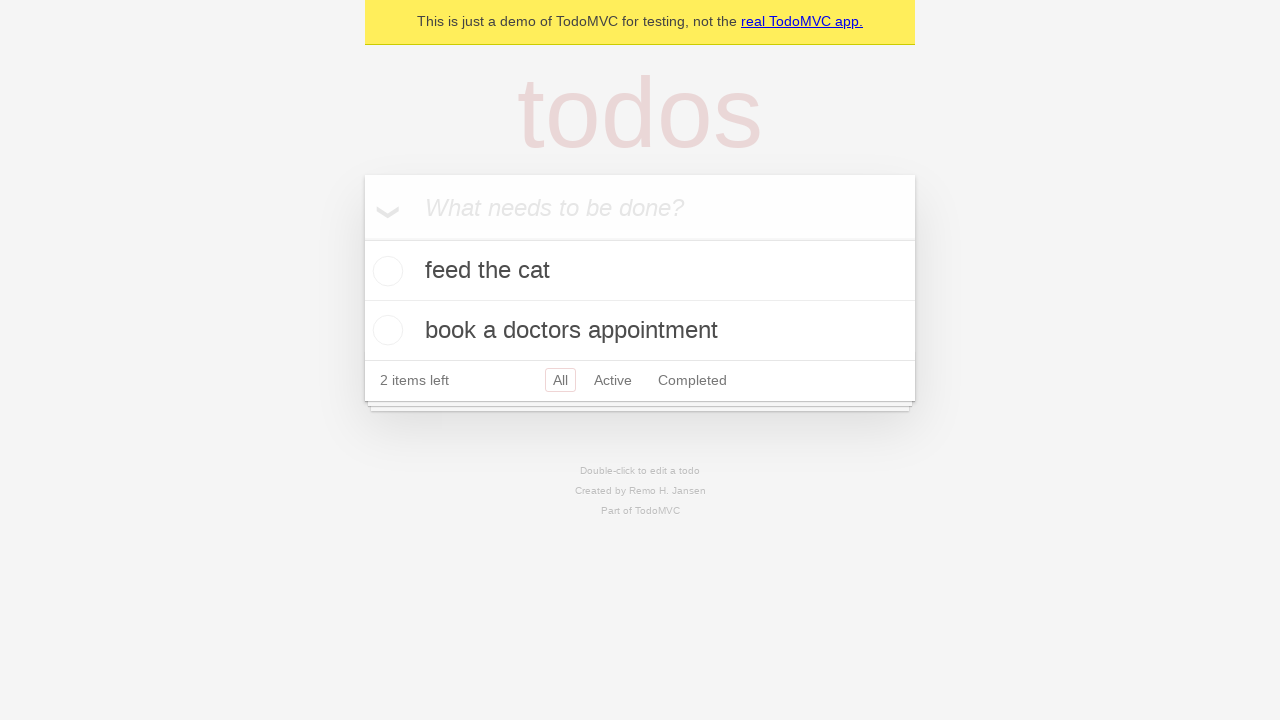

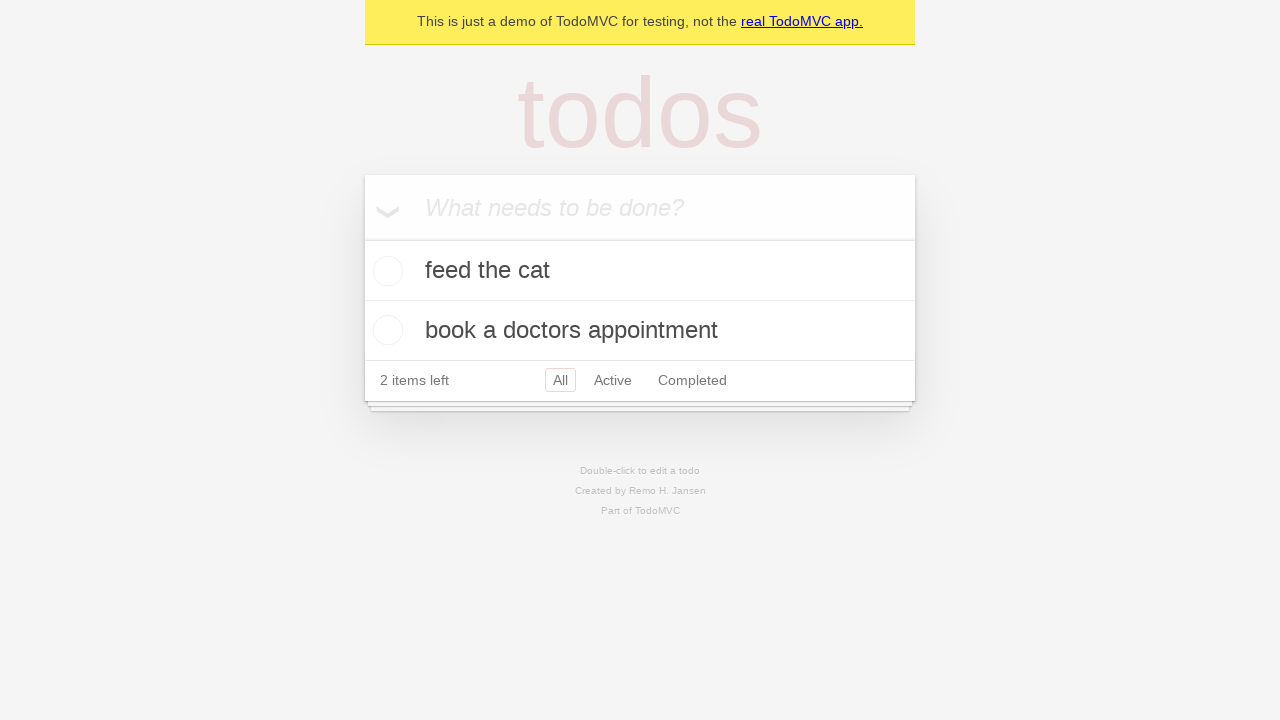